Tests the Ukrainian National Library catalog search functionality by selecting "Year of publication" from the search type dropdown, entering a year, and submitting the search form to verify results load.

Starting URL: http://www.irbis-nbuv.gov.ua/cgi-bin/irbis_nbuv/cgiirbis_64.exe?C21COM=F&I21DBN=EC&P21DBN=EC&S21CNR=20&Z21ID=

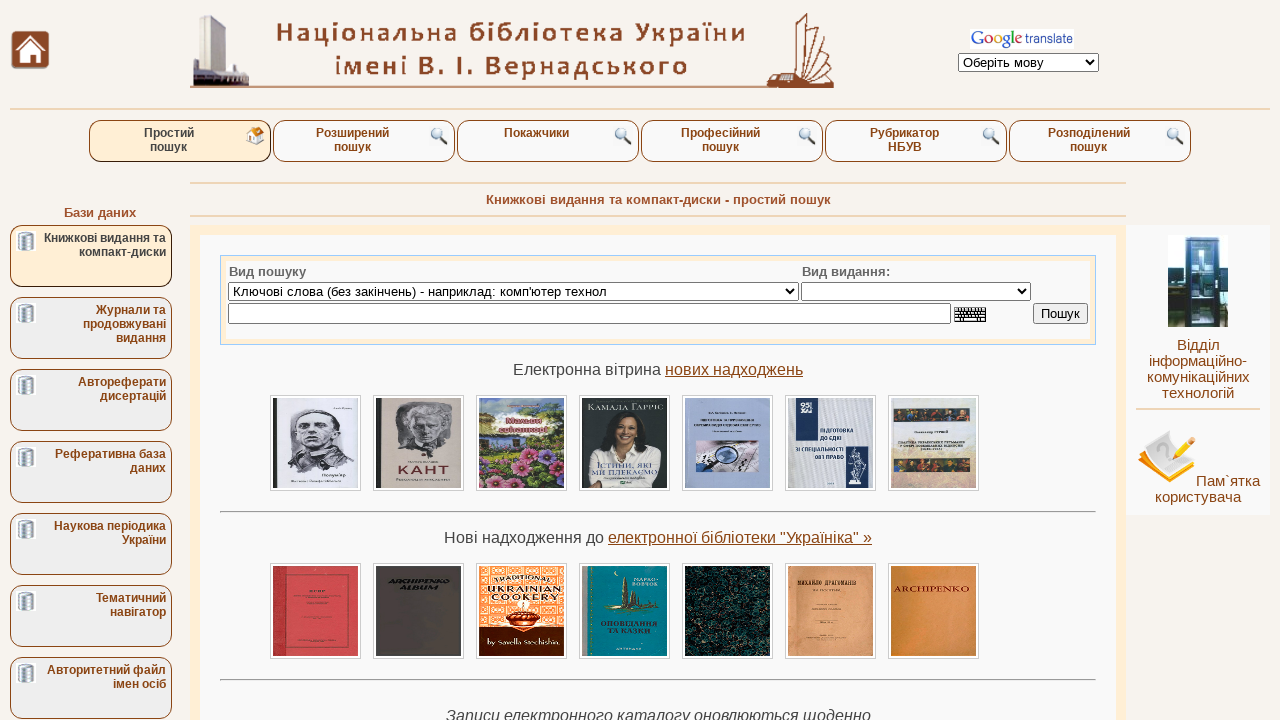

Page loaded successfully (networkidle state reached)
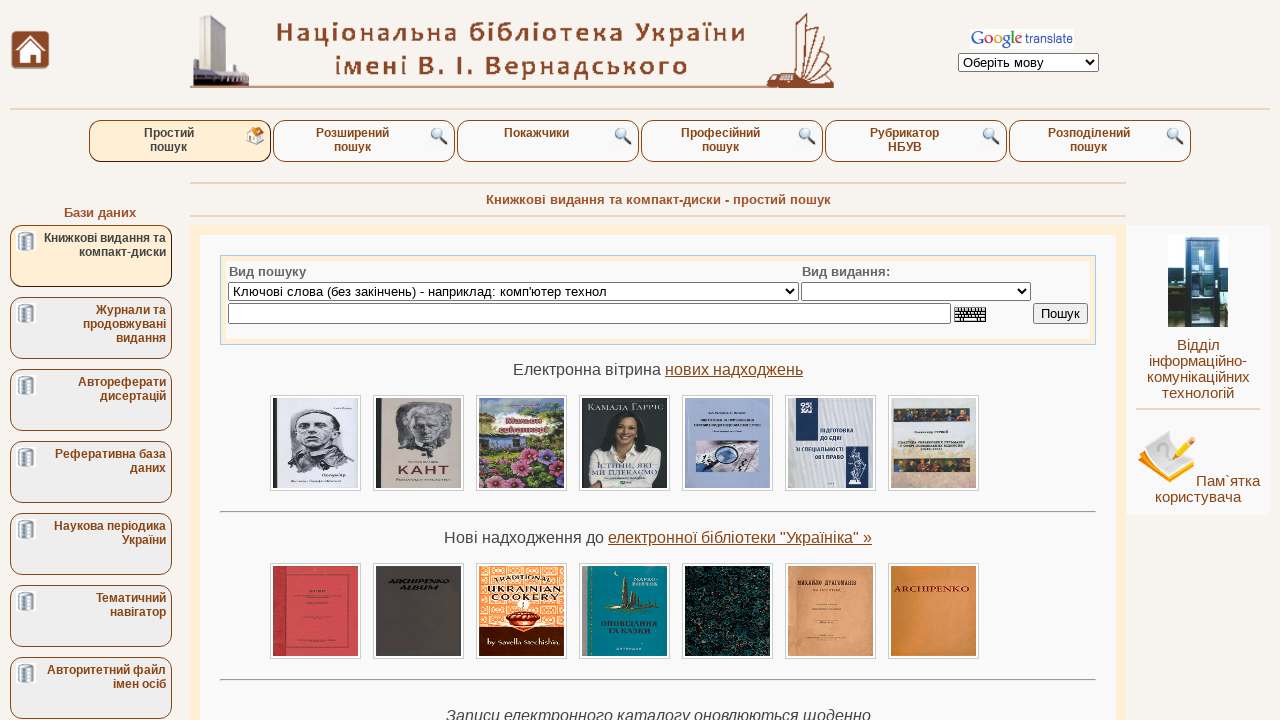

Selected 'Year of publication' from search type dropdown on select[name='S21P03']
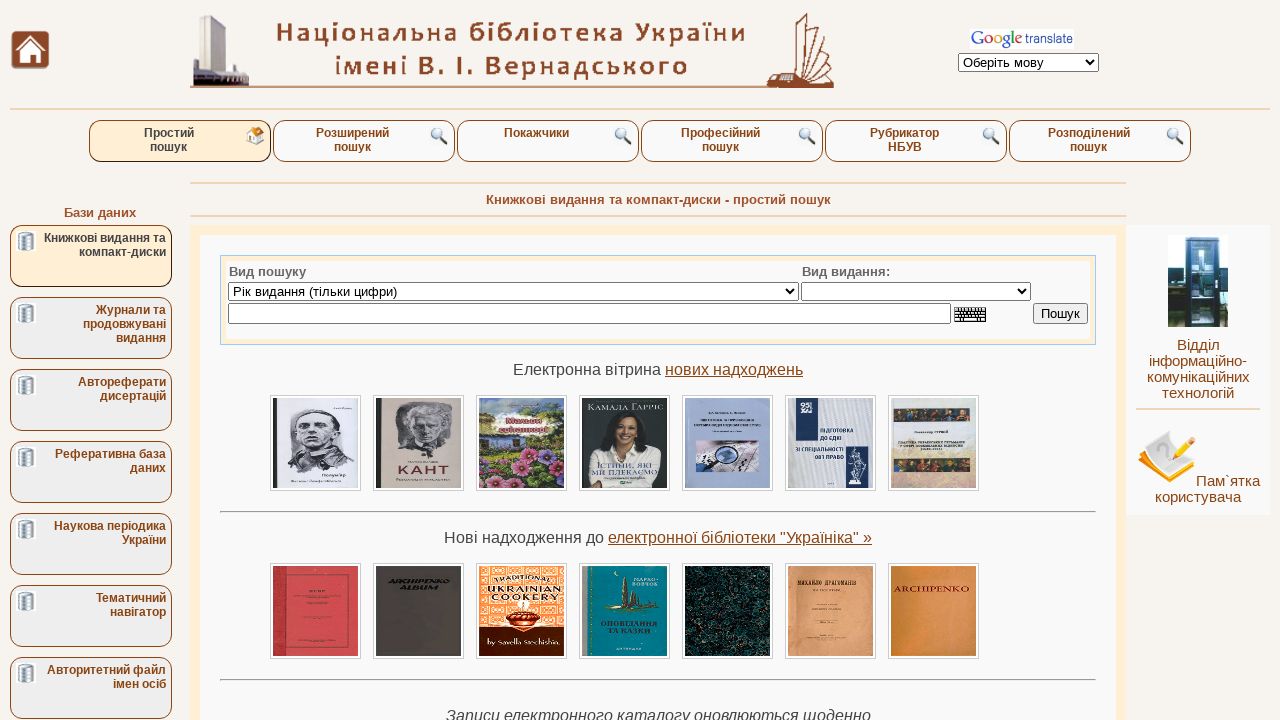

Entered publication year '2024' in search field on input[name='S21STR']
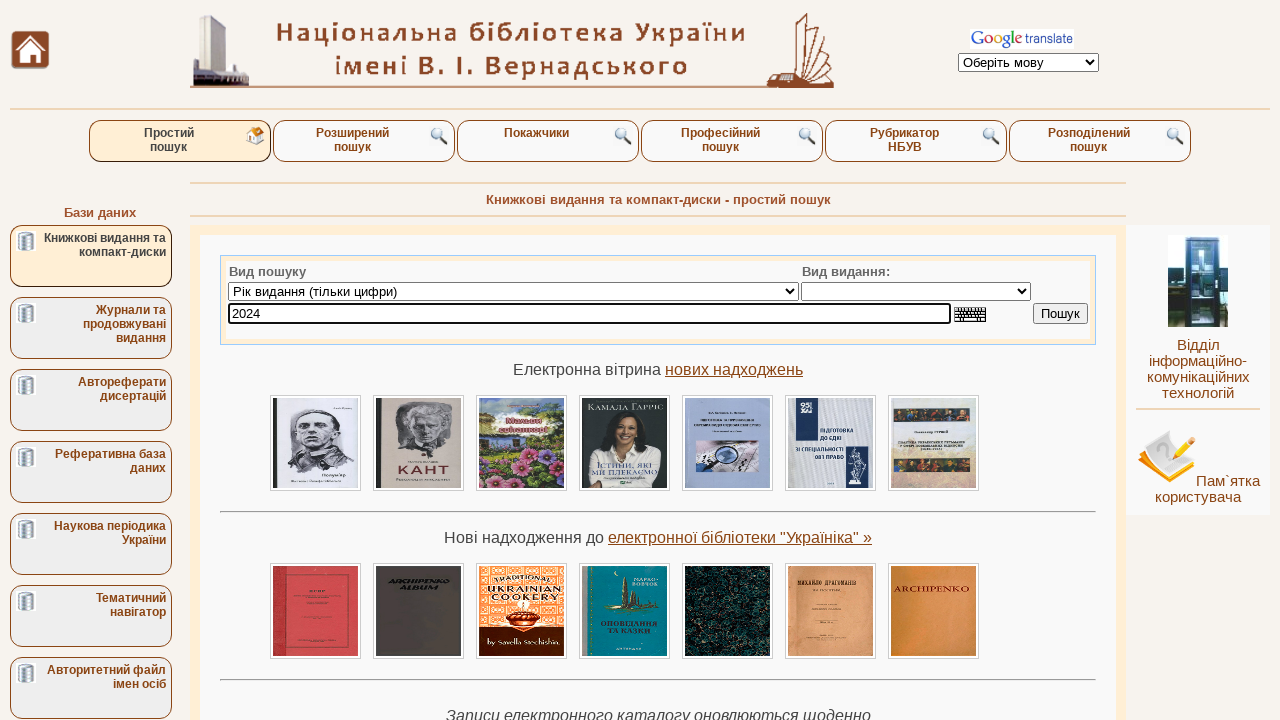

Clicked search button to submit form at (1060, 314) on input[name='C21COM1']
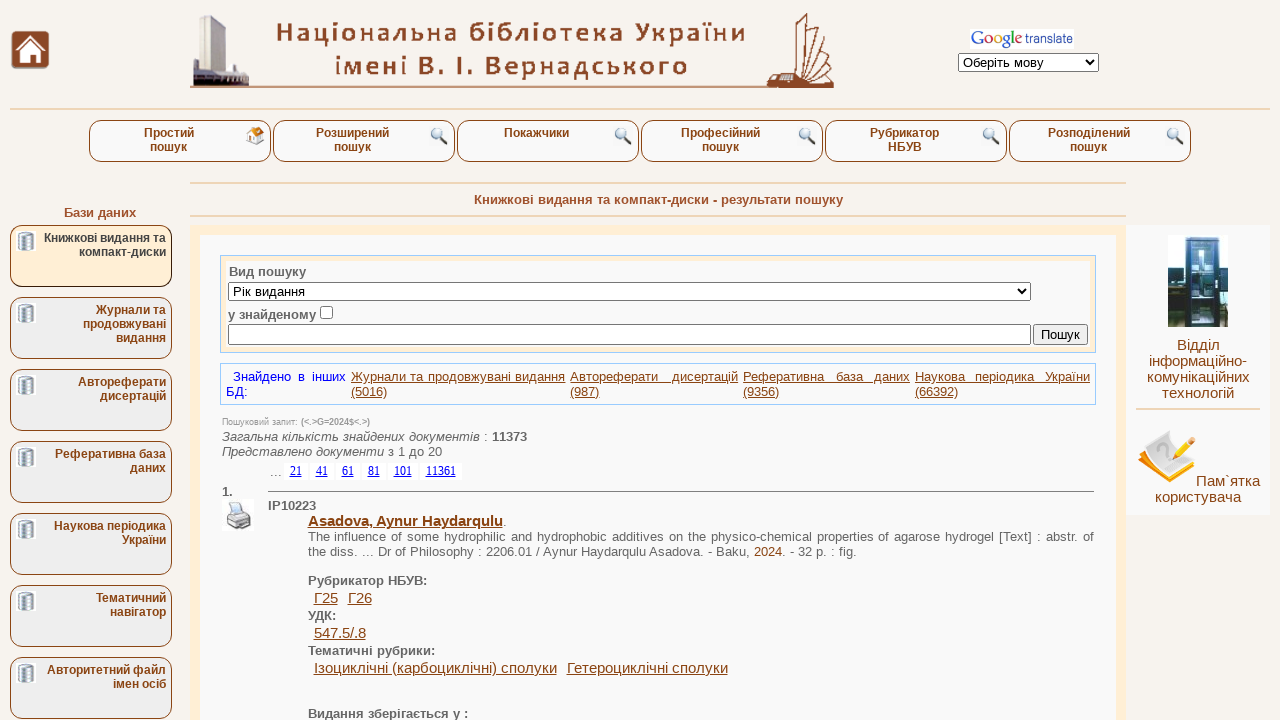

Search results page loaded with advanced search section
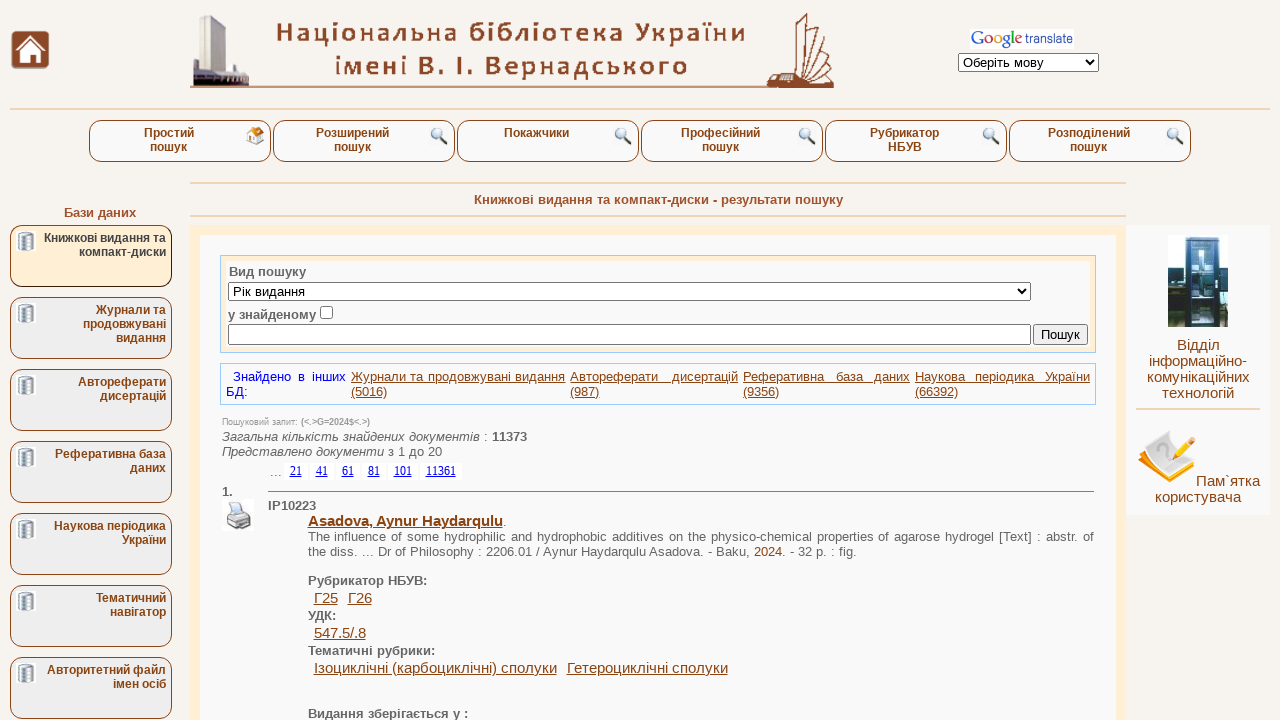

Search results verified - result list displayed
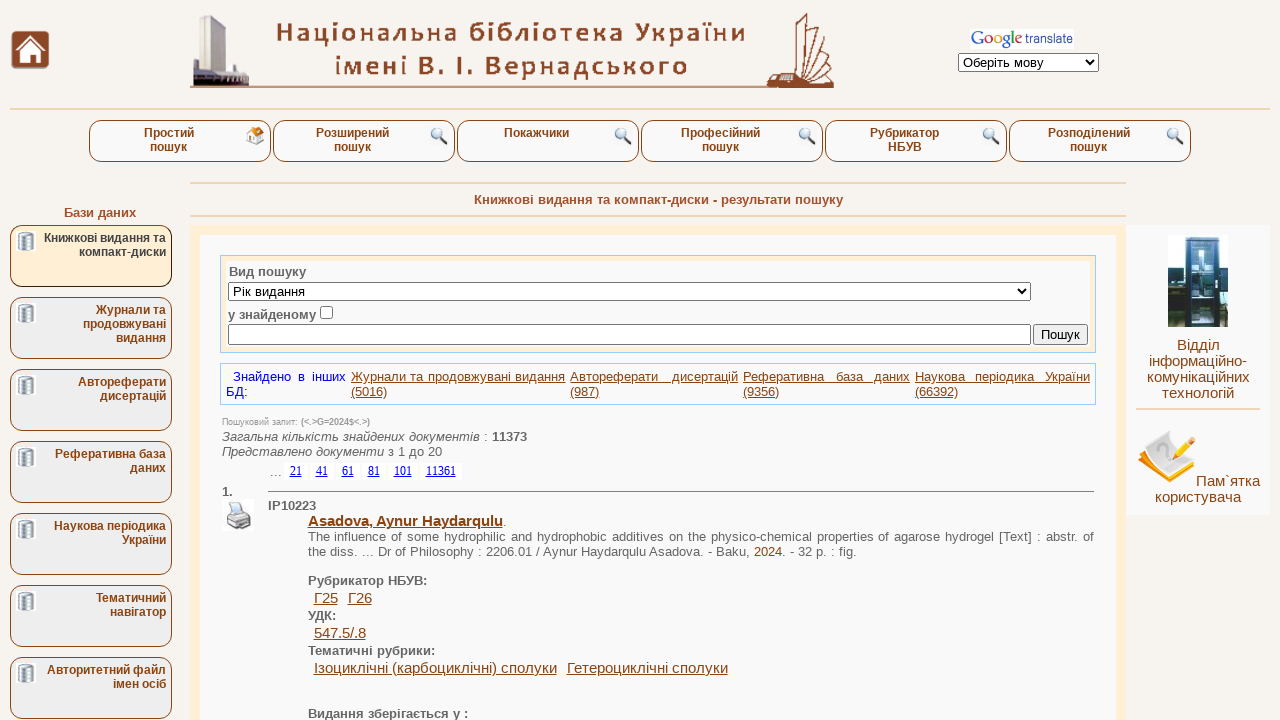

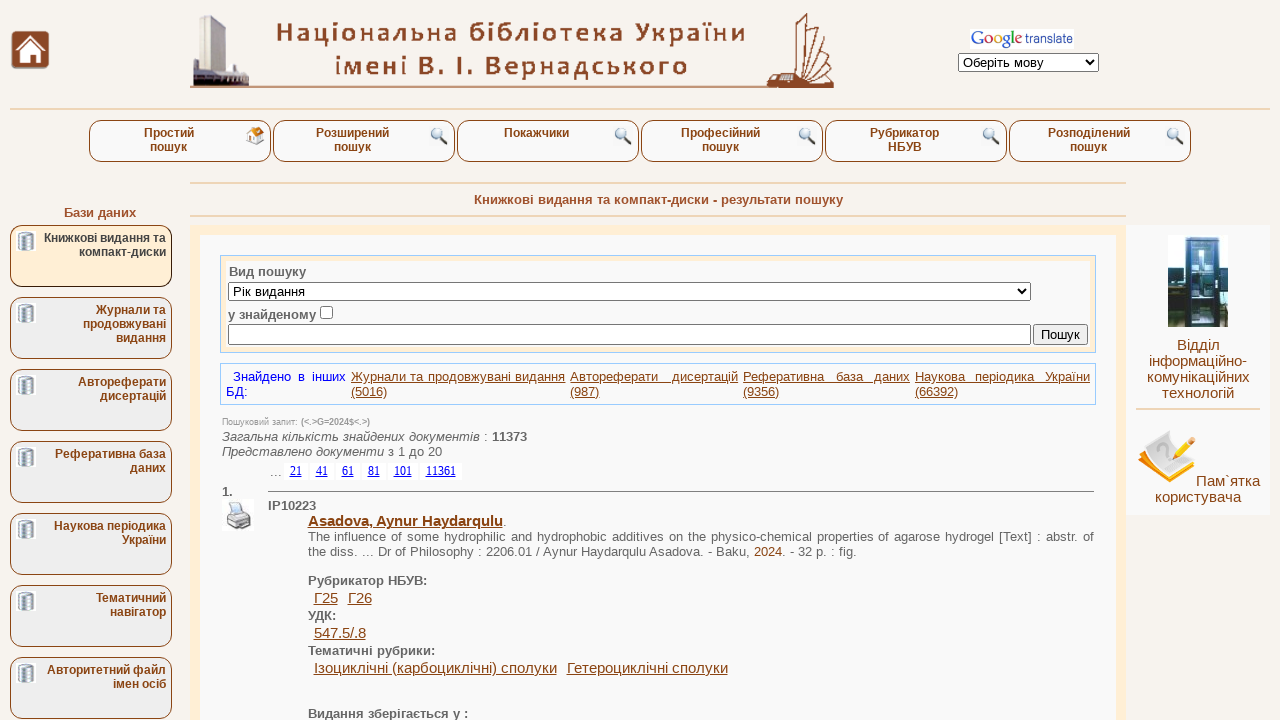